Tests search functionality by entering "Rice" in the search field and verifying that all displayed products contain the search term

Starting URL: https://rahulshettyacademy.com/seleniumPractise/#/offers

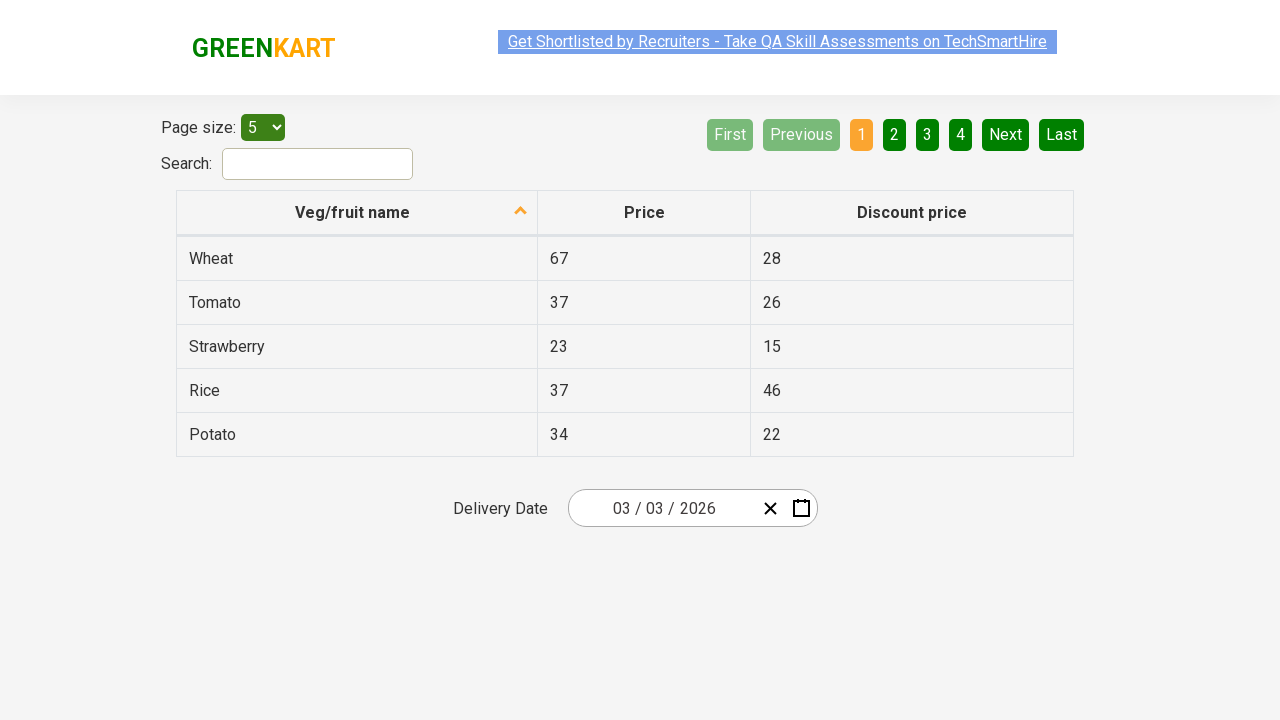

Filled search field with 'Rice' on input#search-field
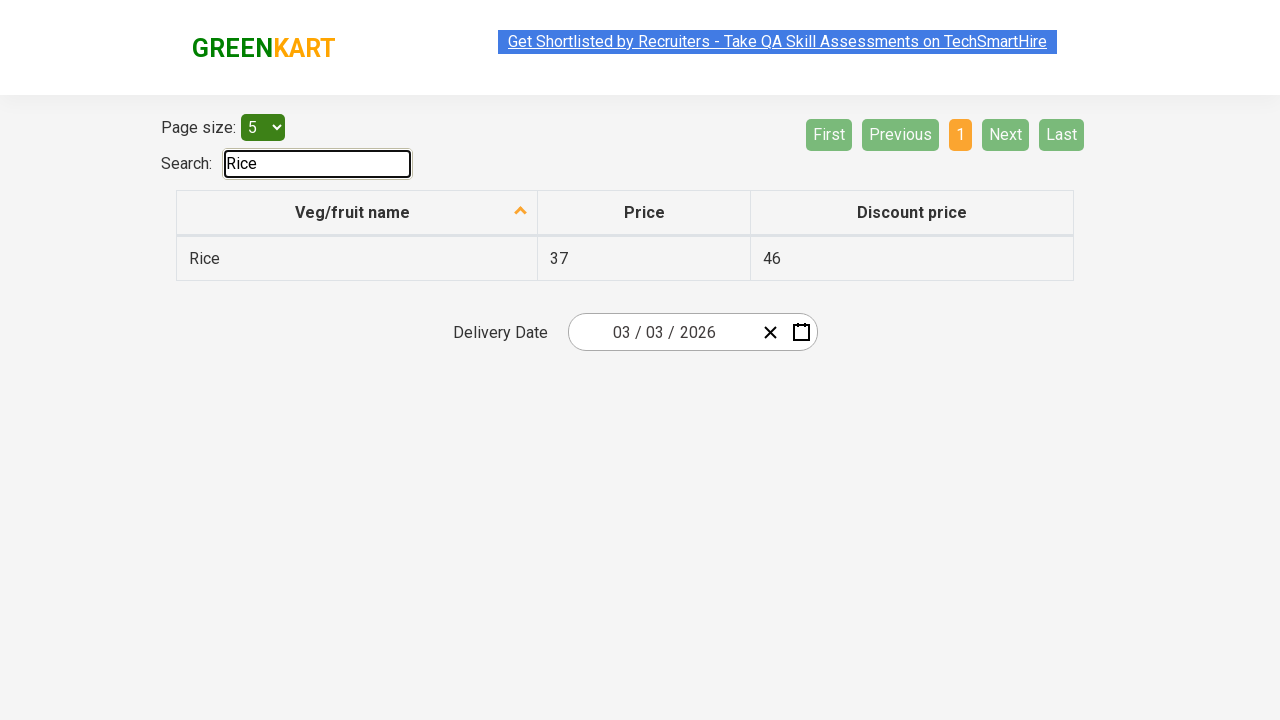

Waited 500ms for search results to filter
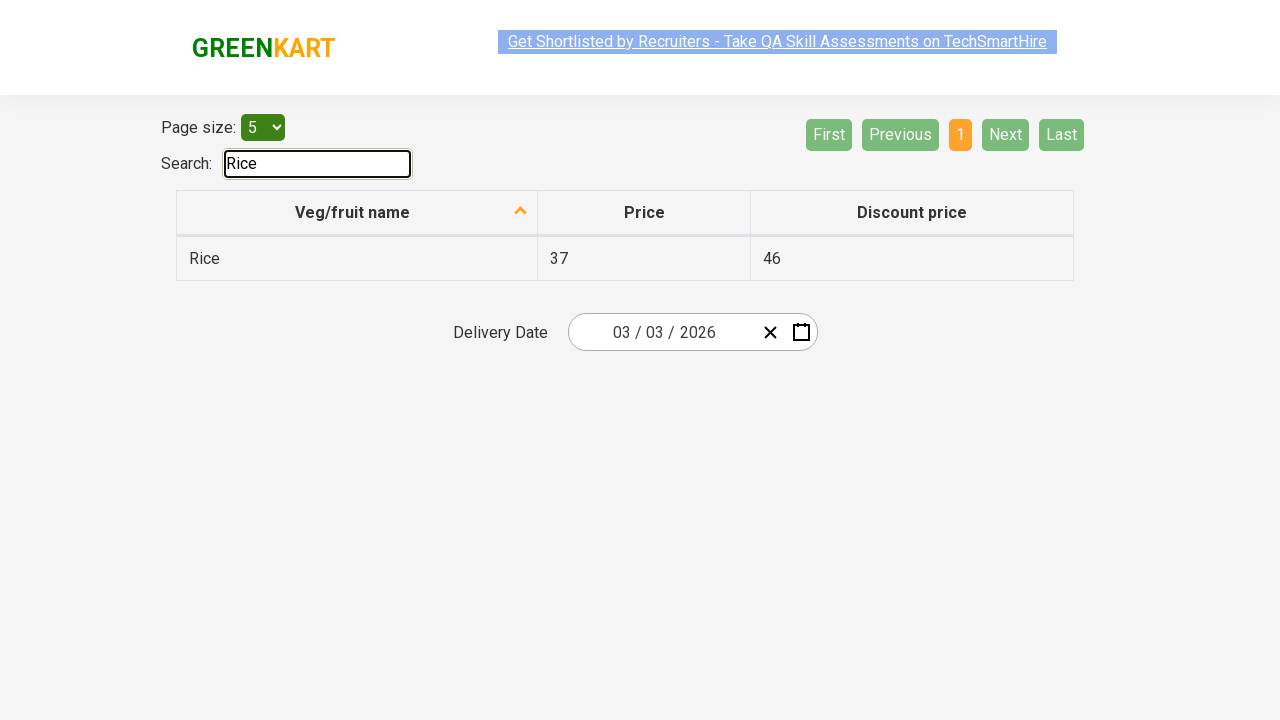

Retrieved all displayed product elements
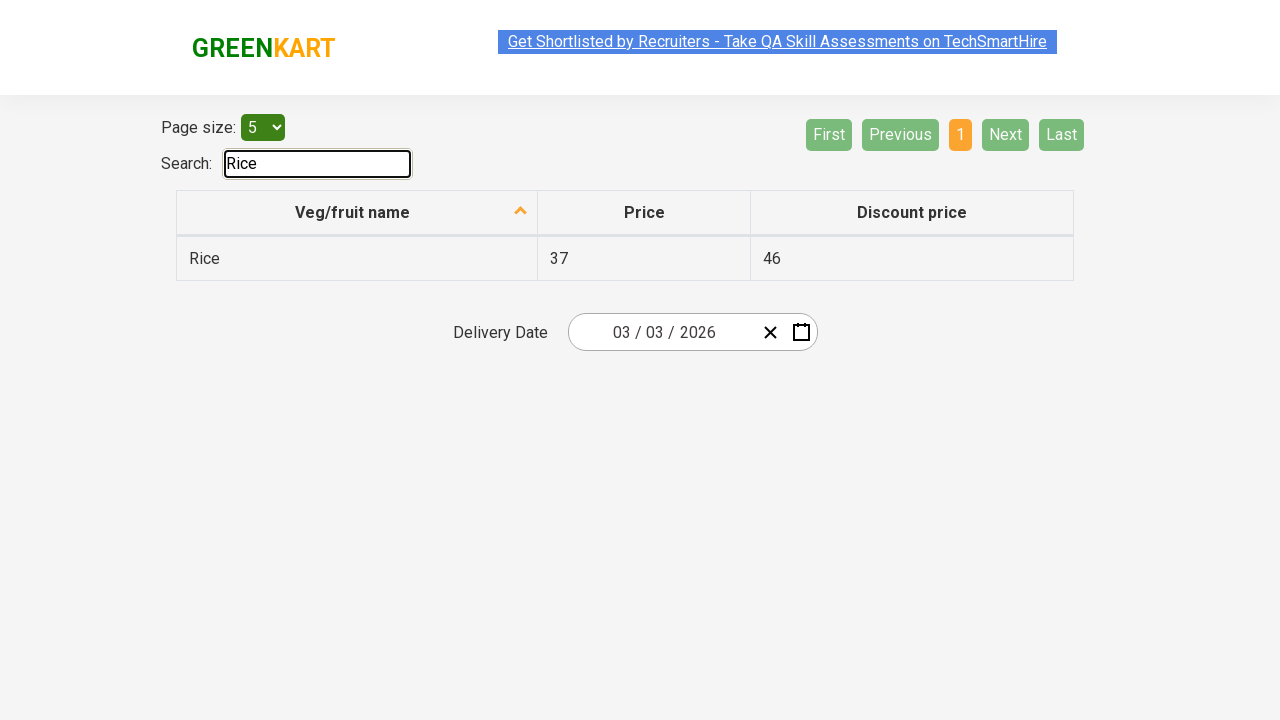

Extracted text content from 1 products
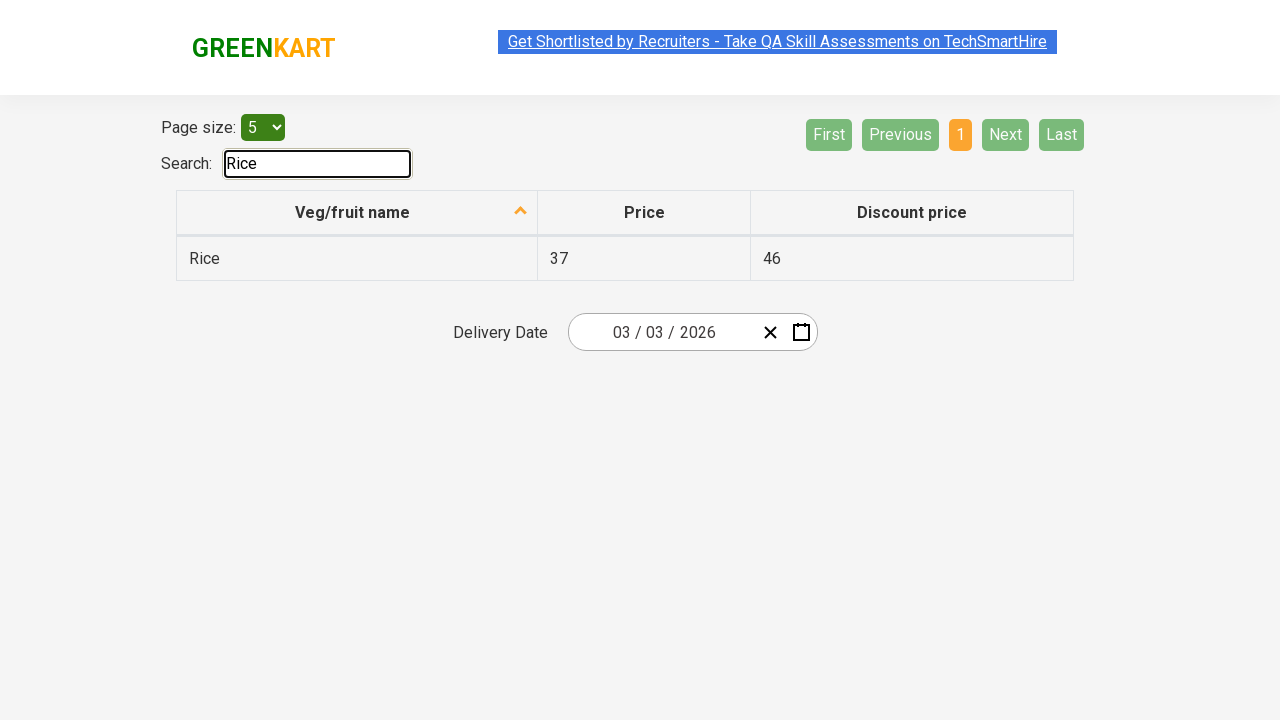

Filtered products containing 'Rice': 1 matches
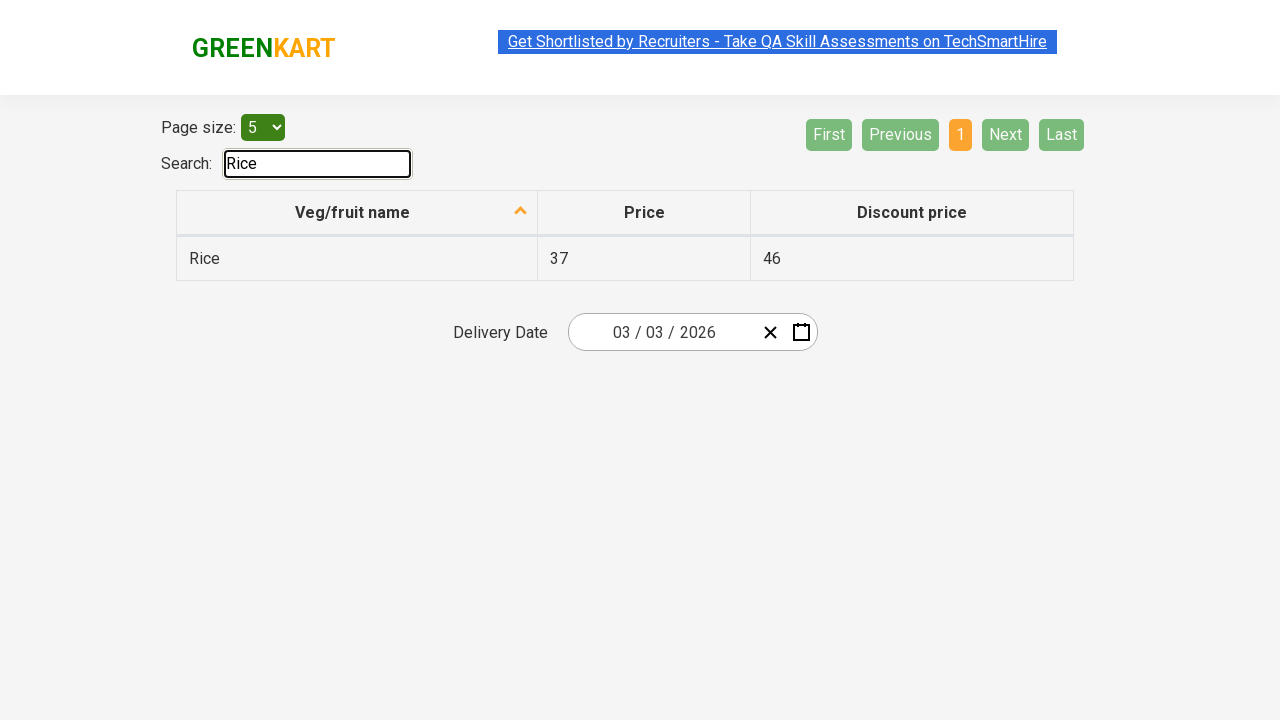

Verified all 1 displayed products contain search term 'Rice'
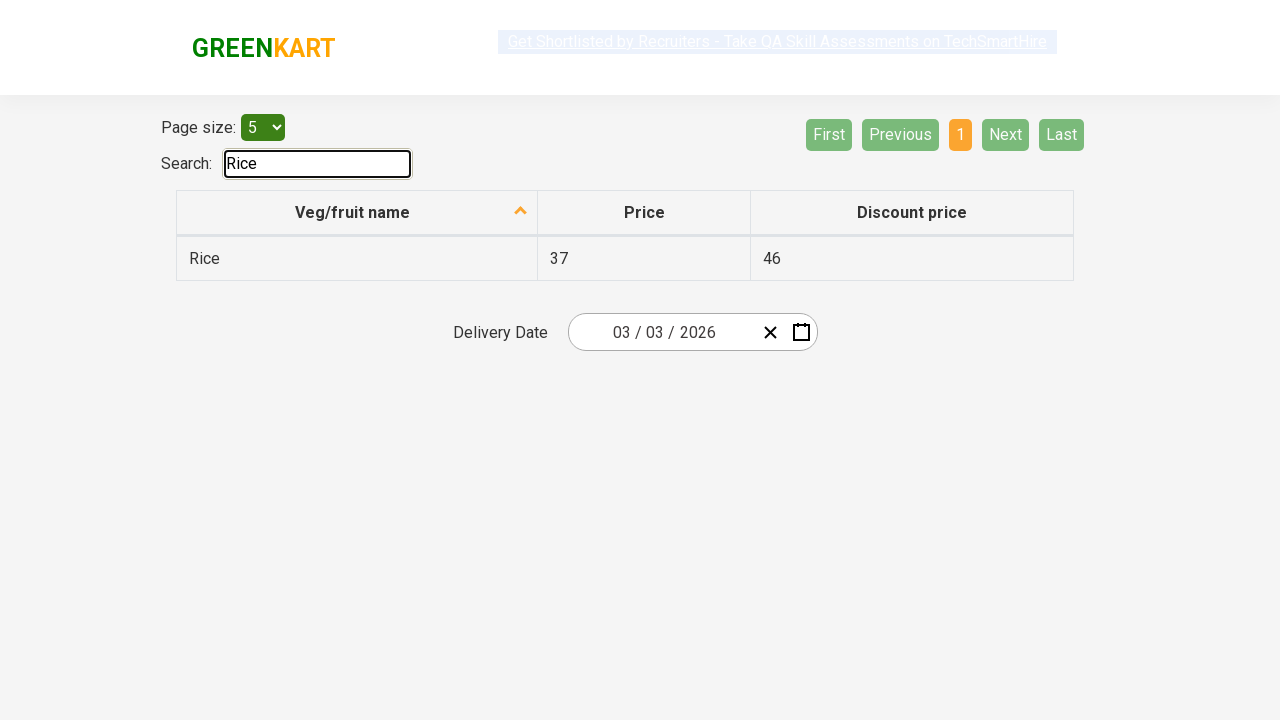

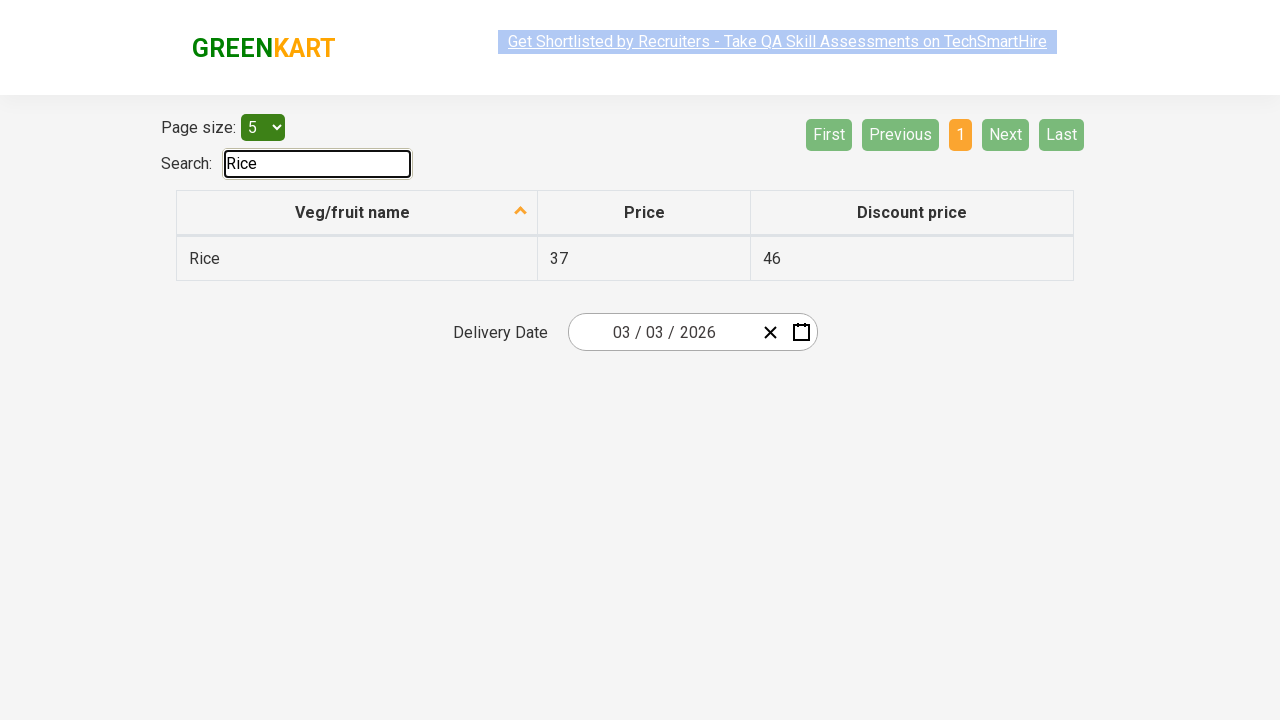